Tests opening a new browser window by clicking the new window button and verifying the new window loads the expected URL

Starting URL: https://demoqa.com/browser-windows

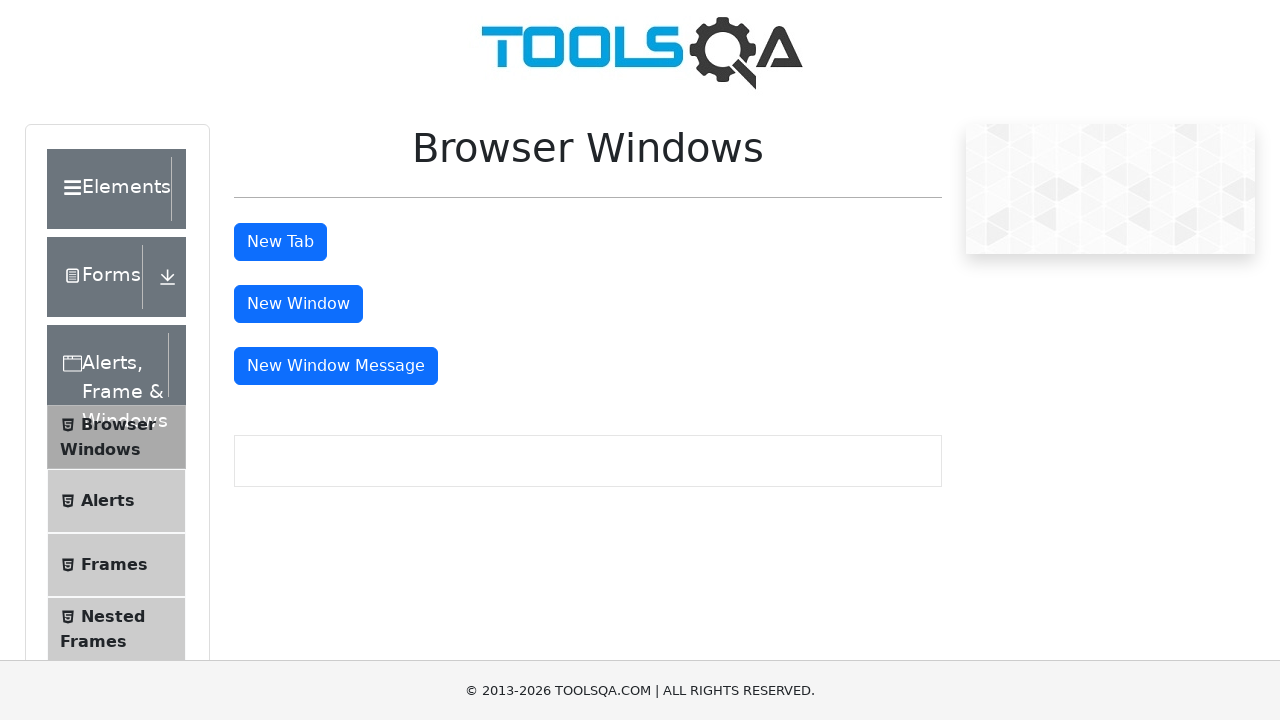

Clicked the new window button at (298, 304) on button#windowButton
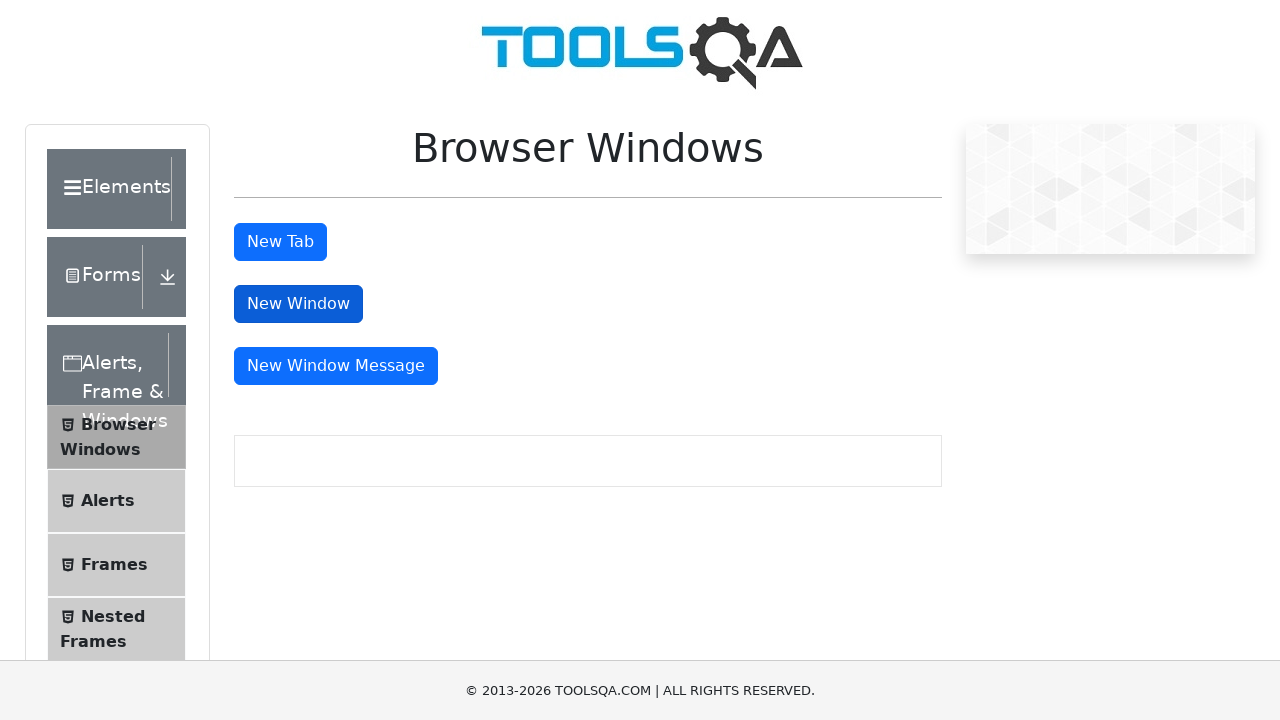

New window opened and captured
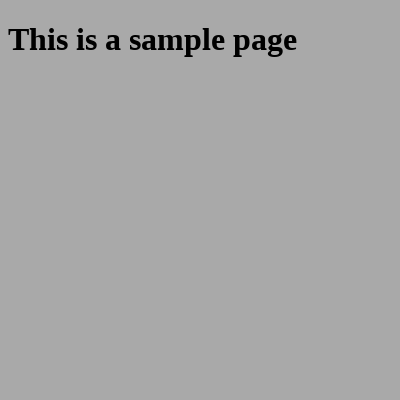

New window loaded the expected URL https://demoqa.com/sample
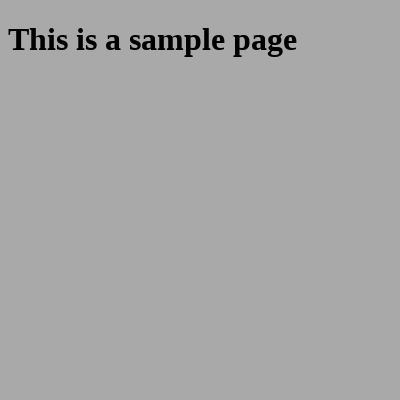

Closed the new window
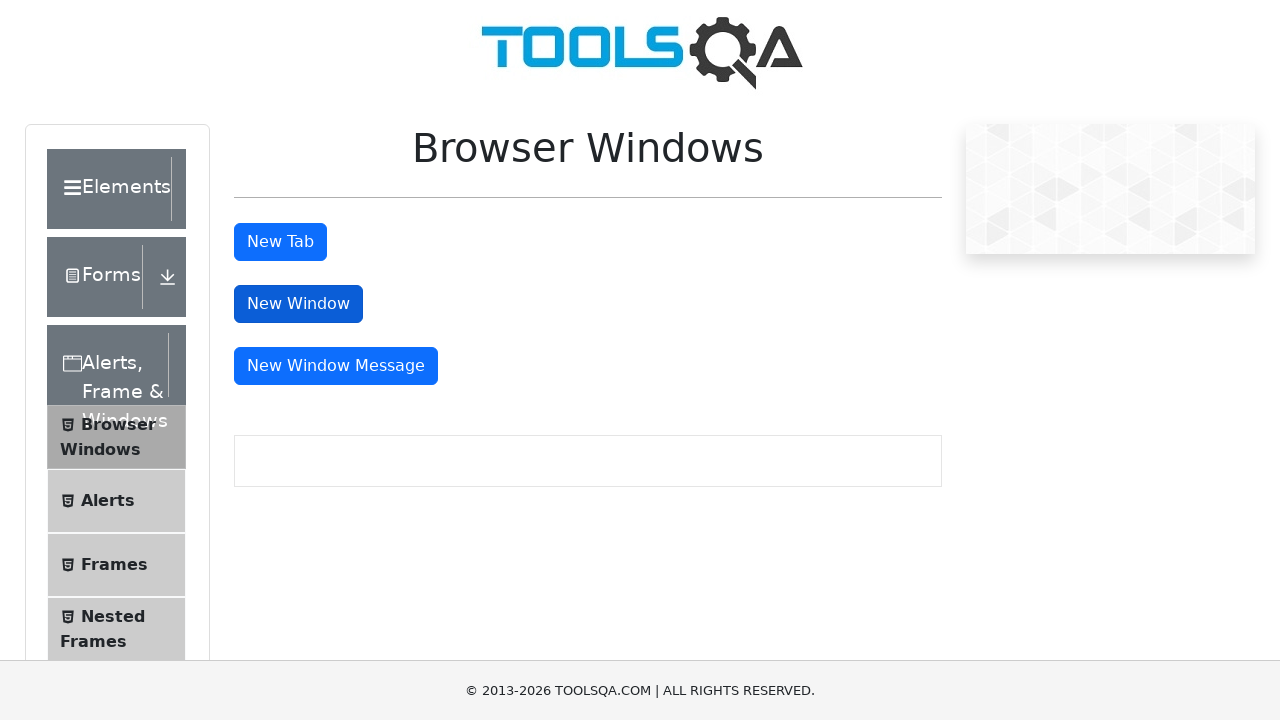

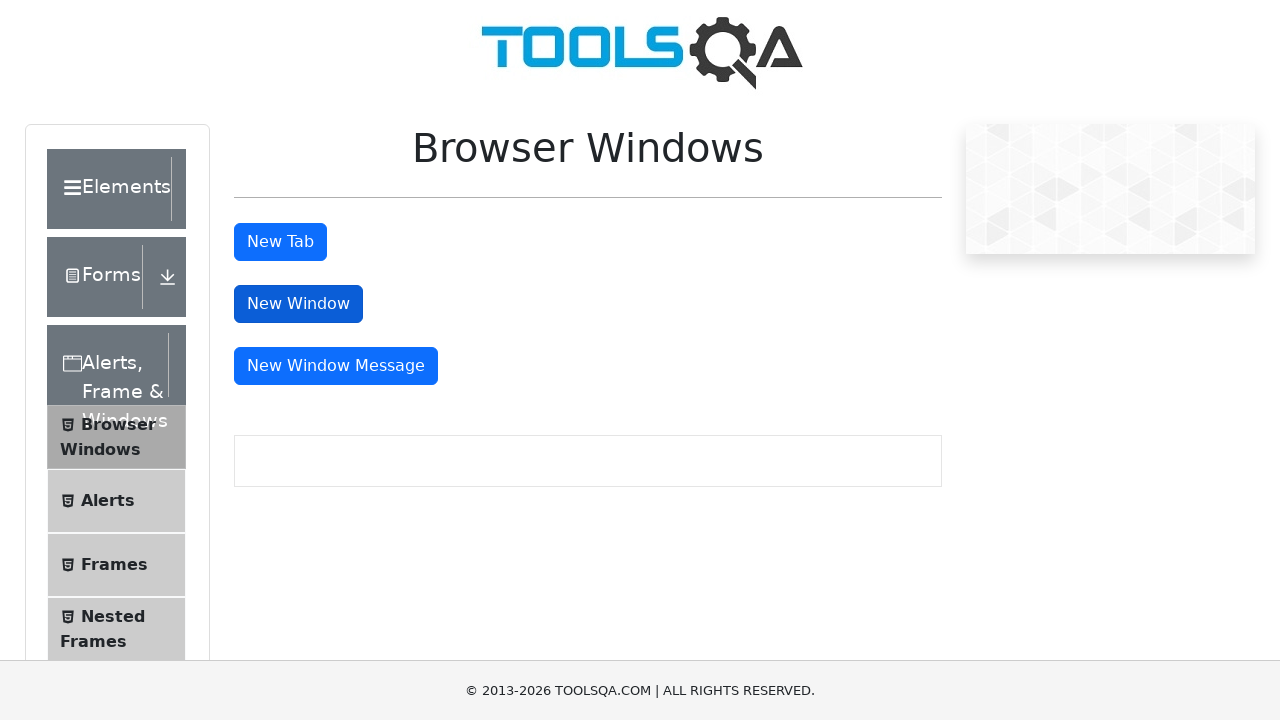